Tests scrolling functionality by scrolling to the footer element and verifying scroll position changes

Starting URL: https://webdriver.io/

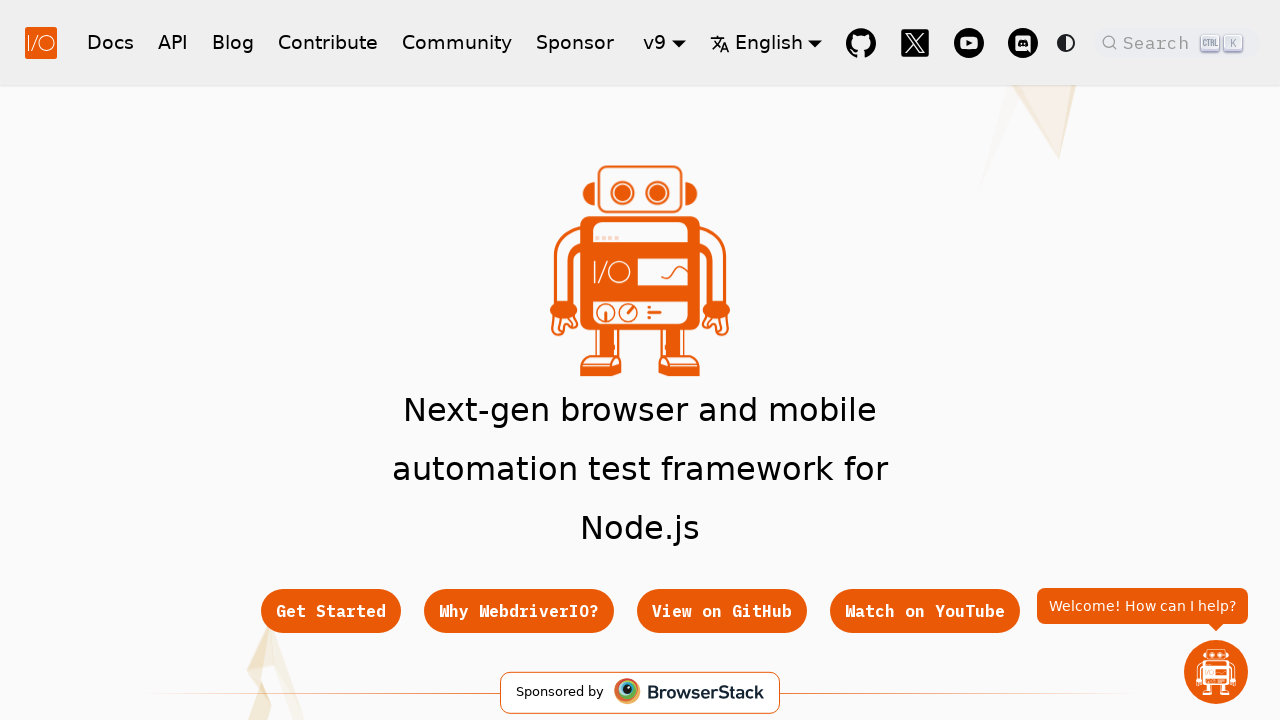

Evaluated initial scroll position
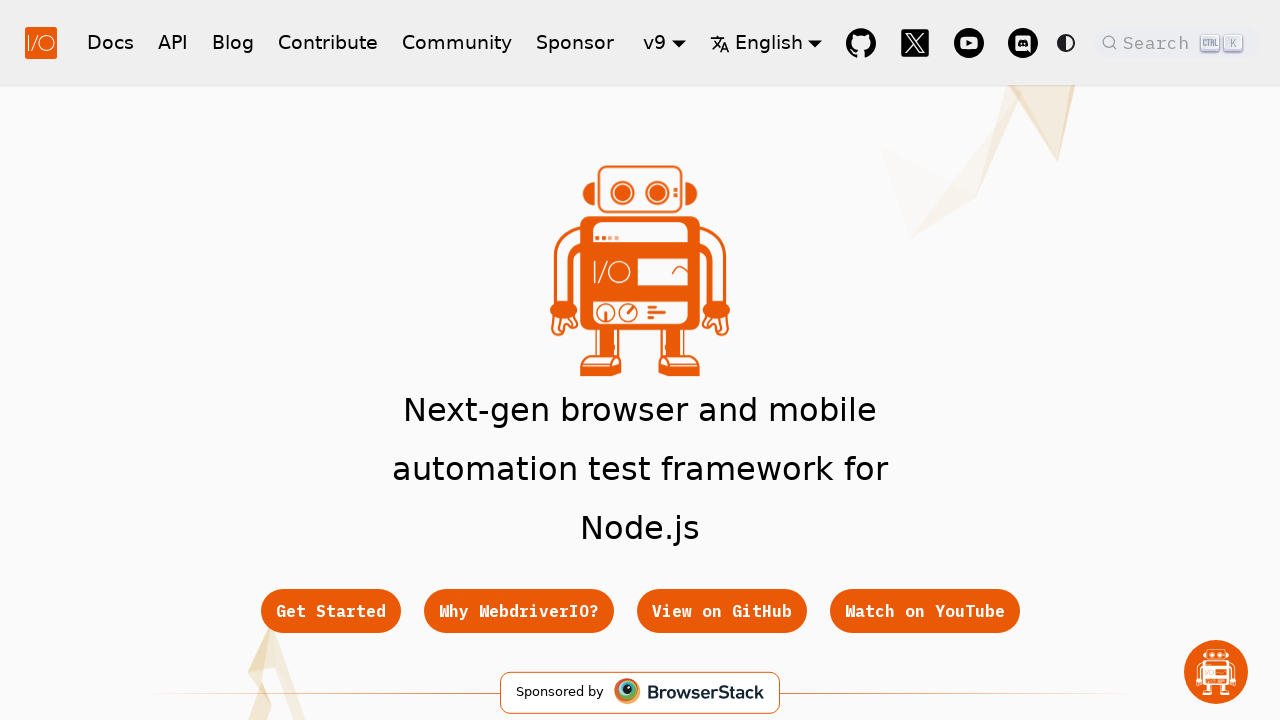

Verified scroll position is at top [0, 0]
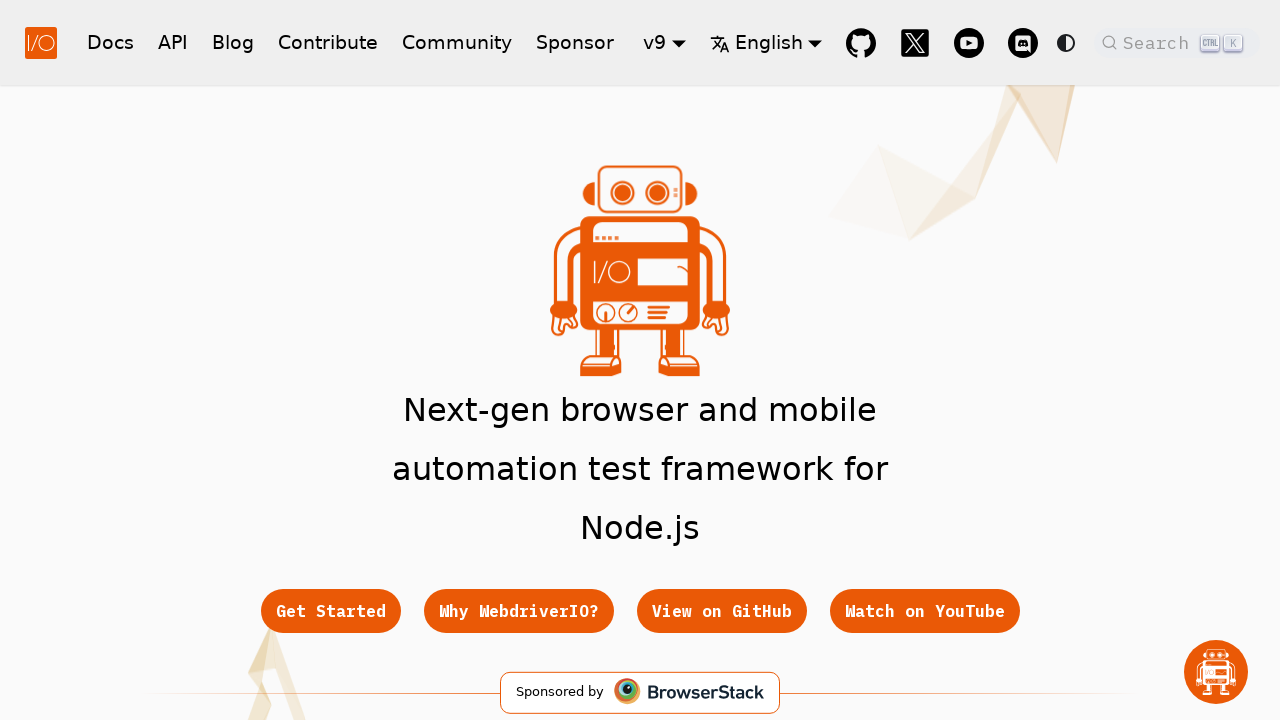

Scrolled footer element into view
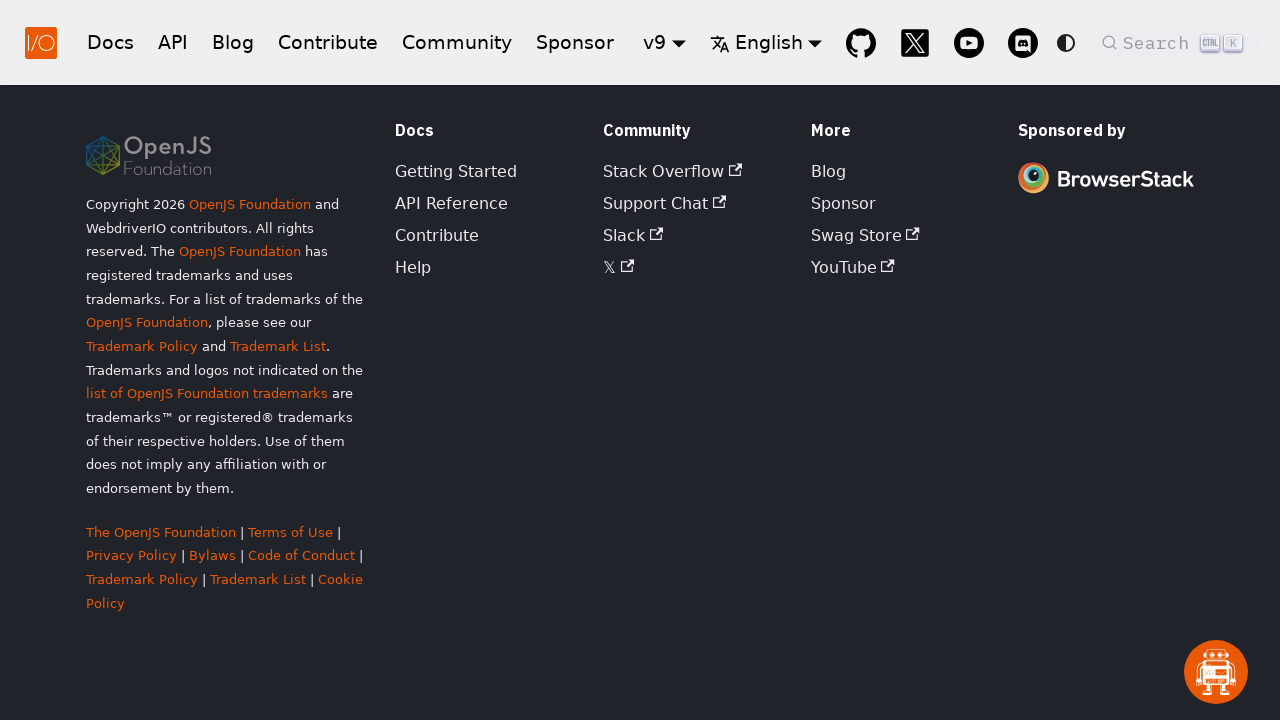

Evaluated current scroll position after scrolling
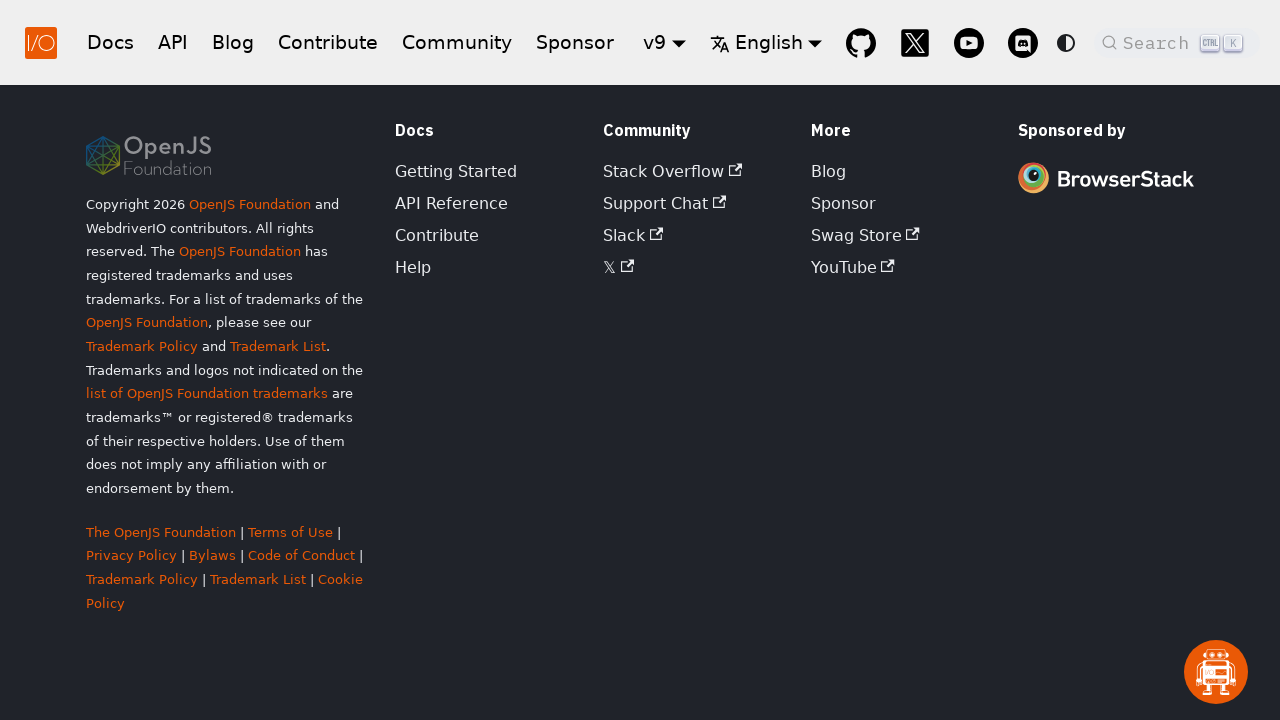

Verified vertical scroll position is greater than 100 pixels
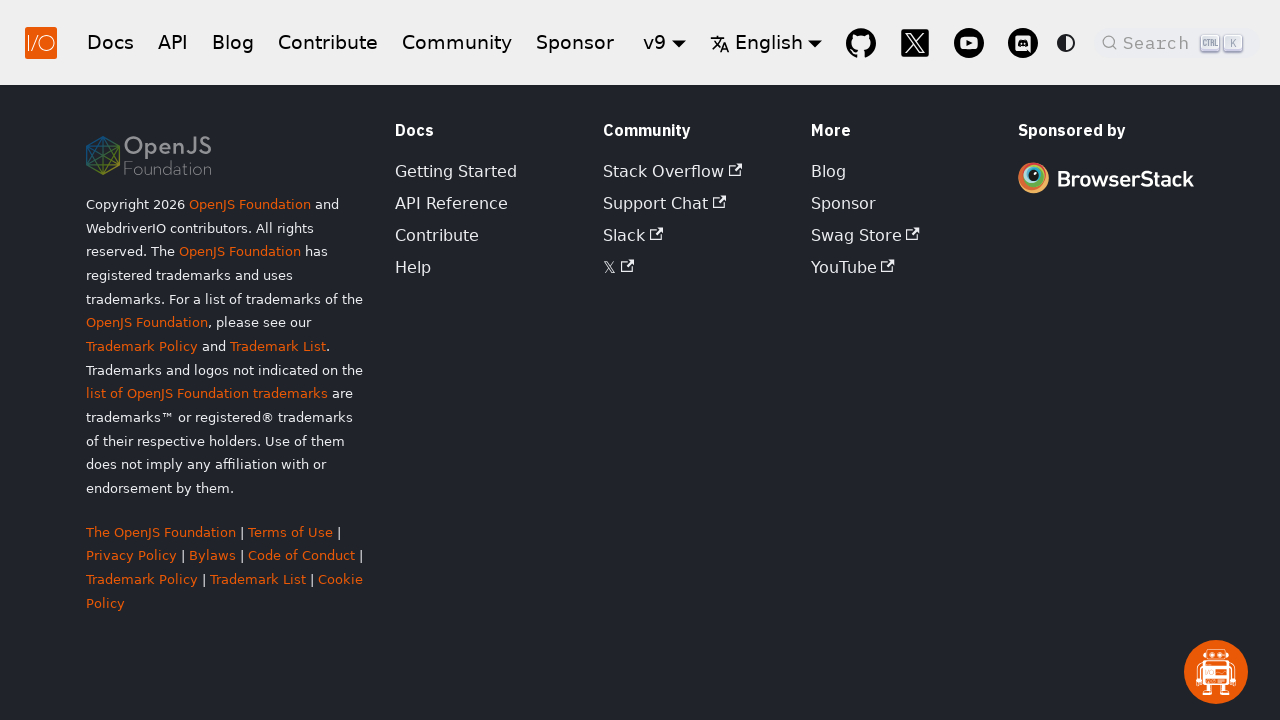

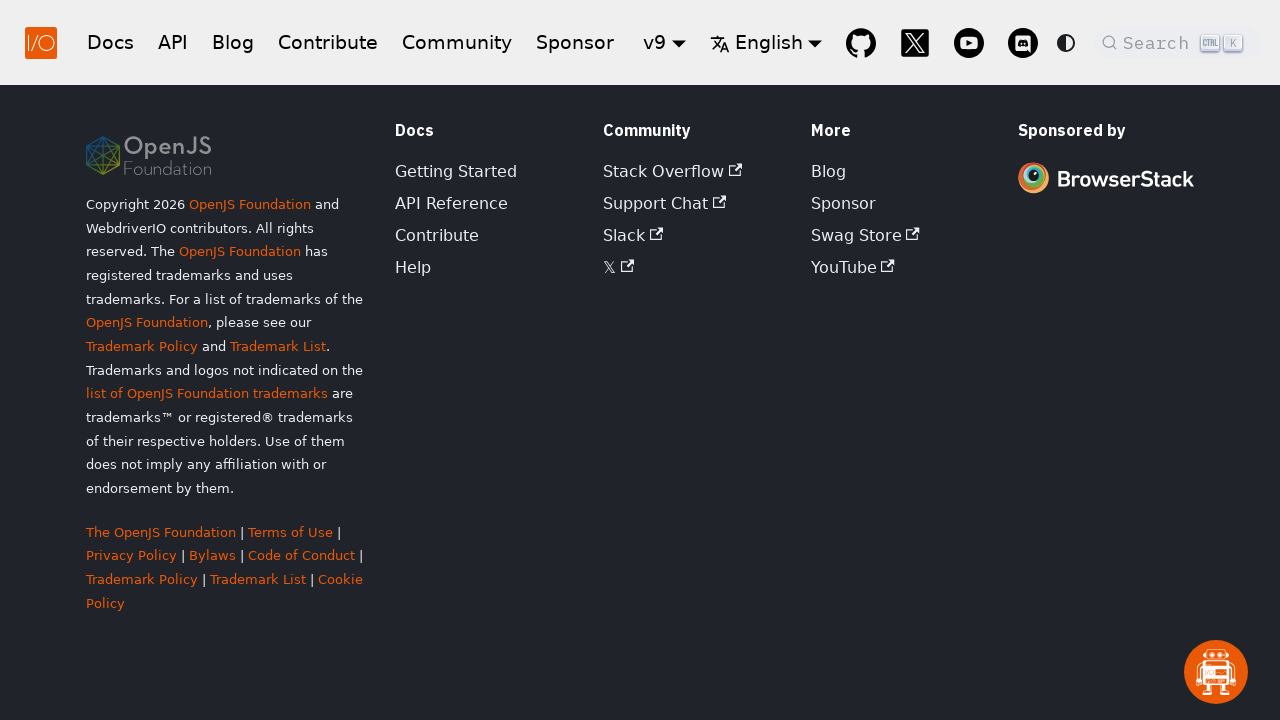